Tests checkbox interaction on a dropdowns practice page by verifying a Senior Citizen Discount checkbox is initially unchecked, clicking it to select it, and counting the total number of checkboxes on the page.

Starting URL: https://rahulshettyacademy.com/dropdownsPractise/

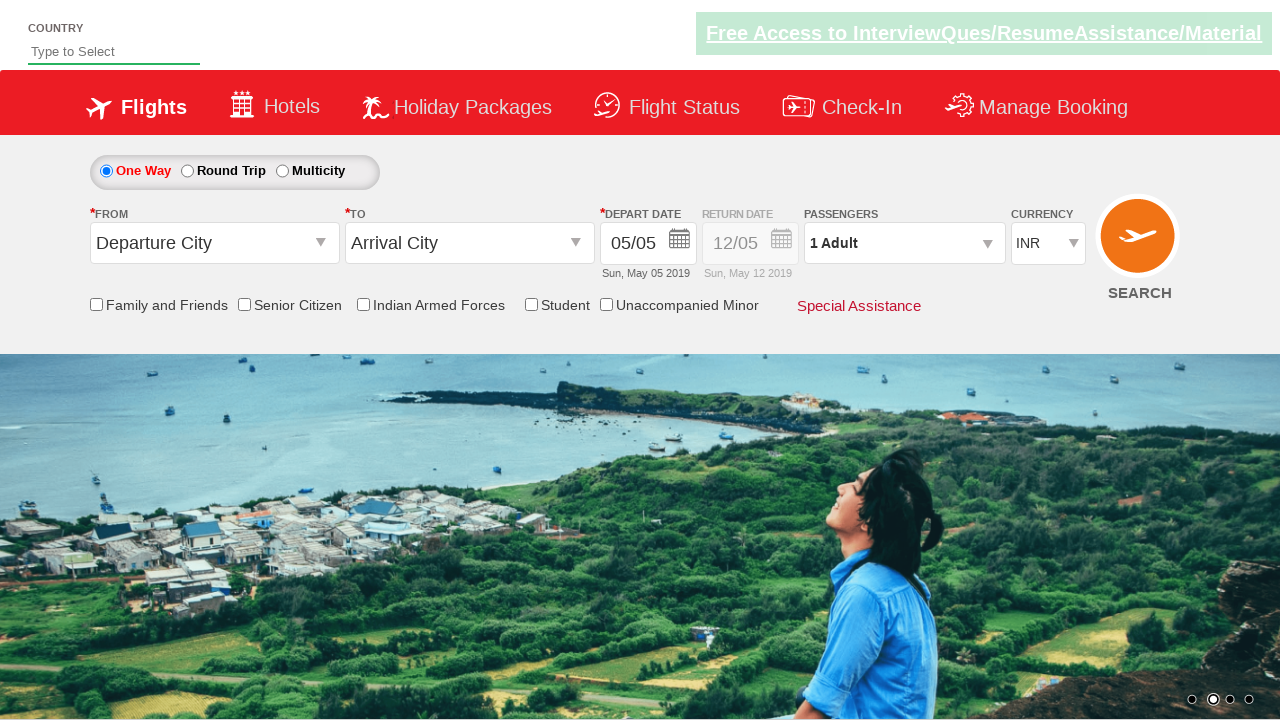

Navigated to dropdowns practice page
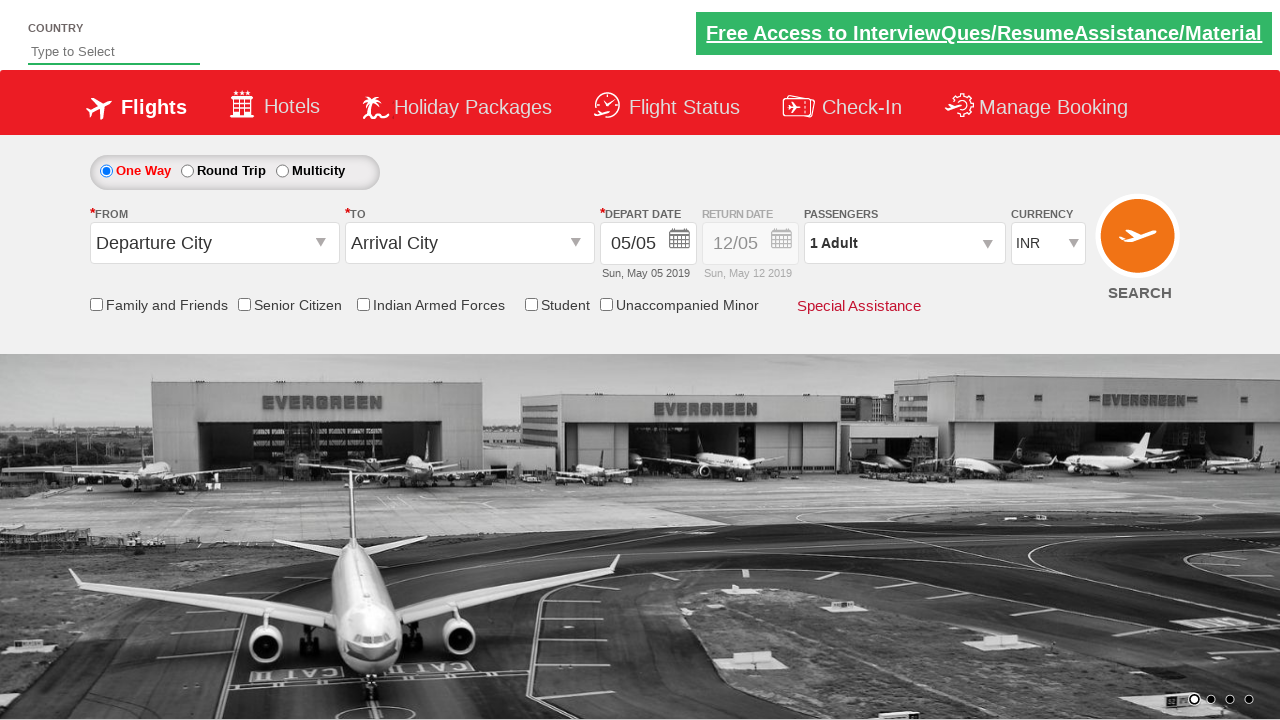

Located Senior Citizen Discount checkbox
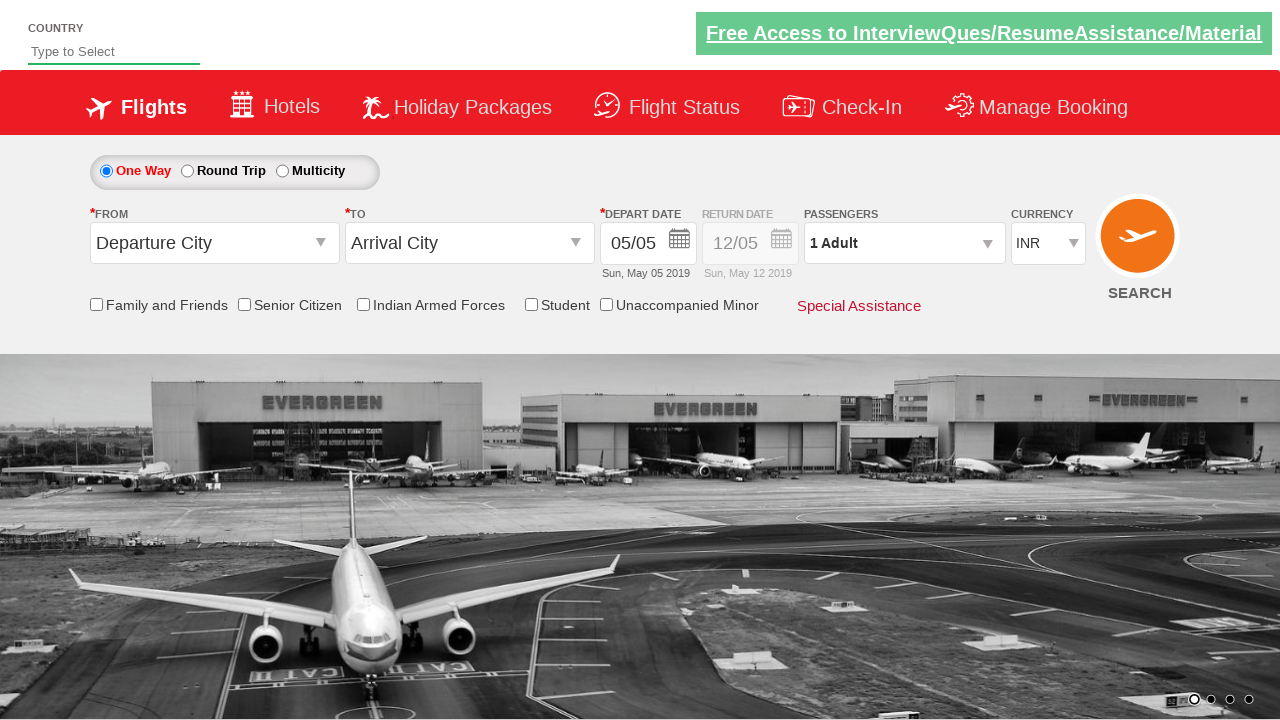

Verified Senior Citizen Discount checkbox is initially unchecked
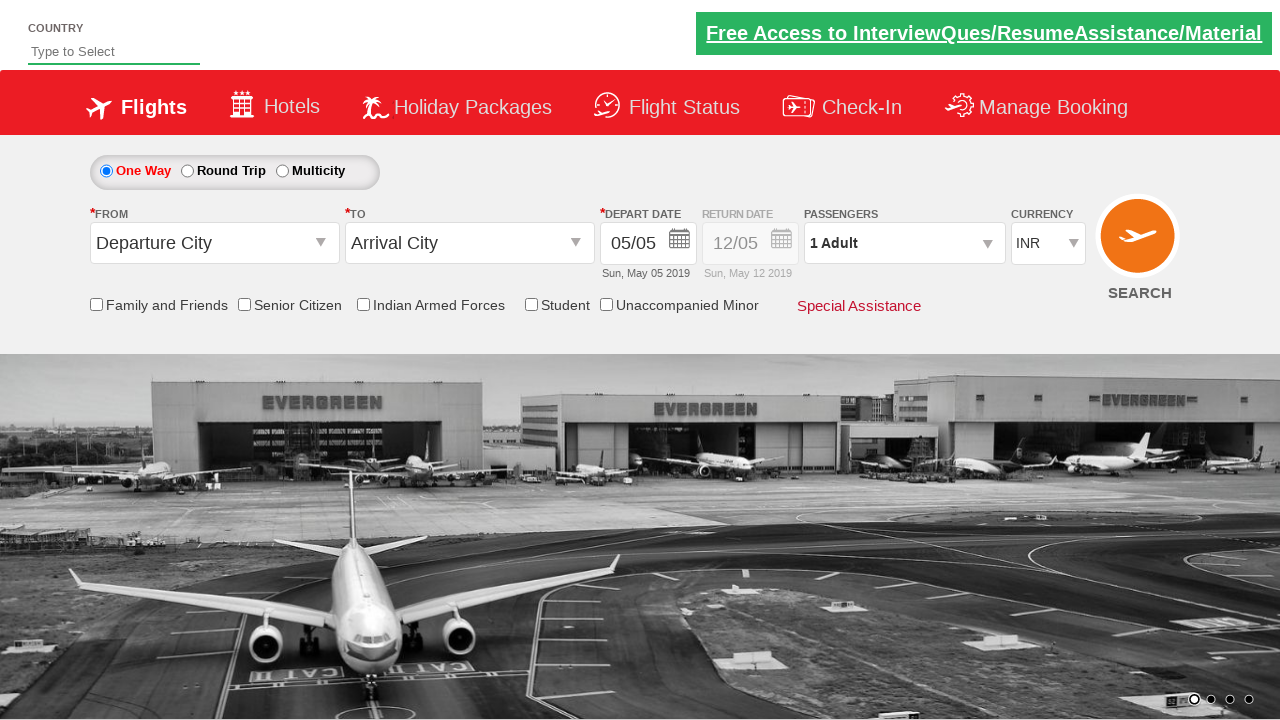

Clicked Senior Citizen Discount checkbox to select it at (244, 304) on input[id*='SeniorCitizenDiscount']
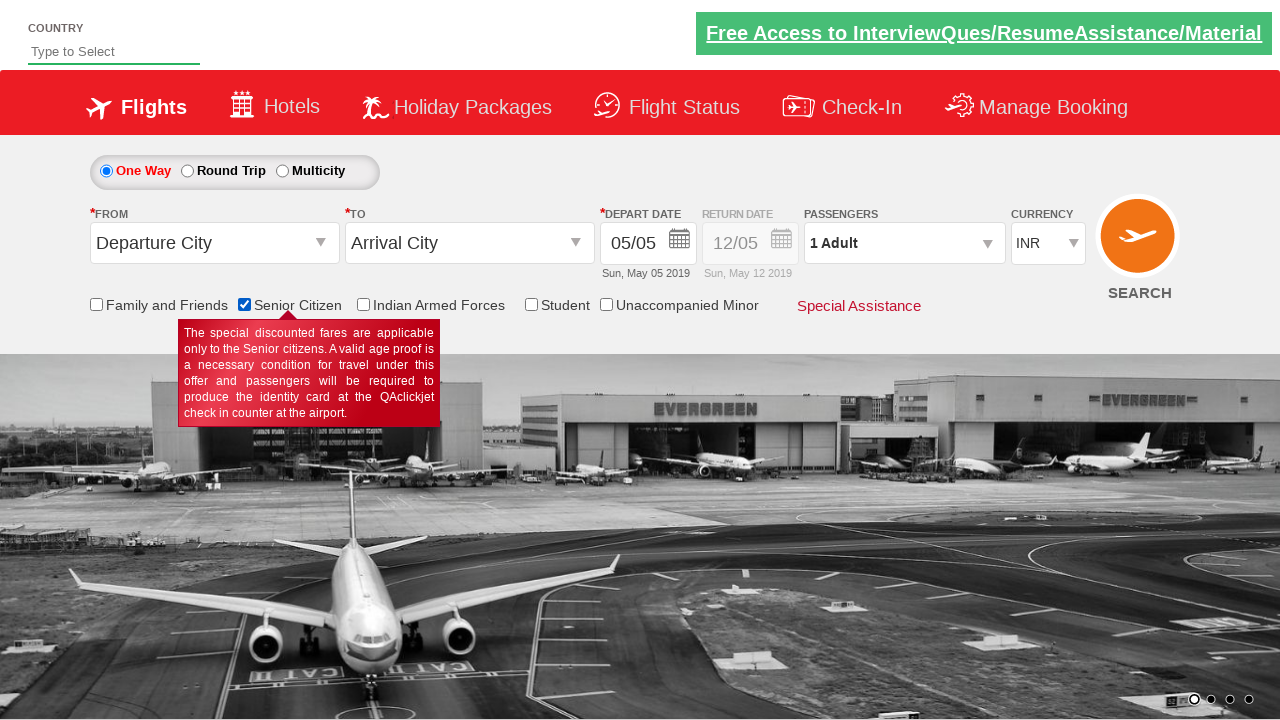

Verified Senior Citizen Discount checkbox is now checked
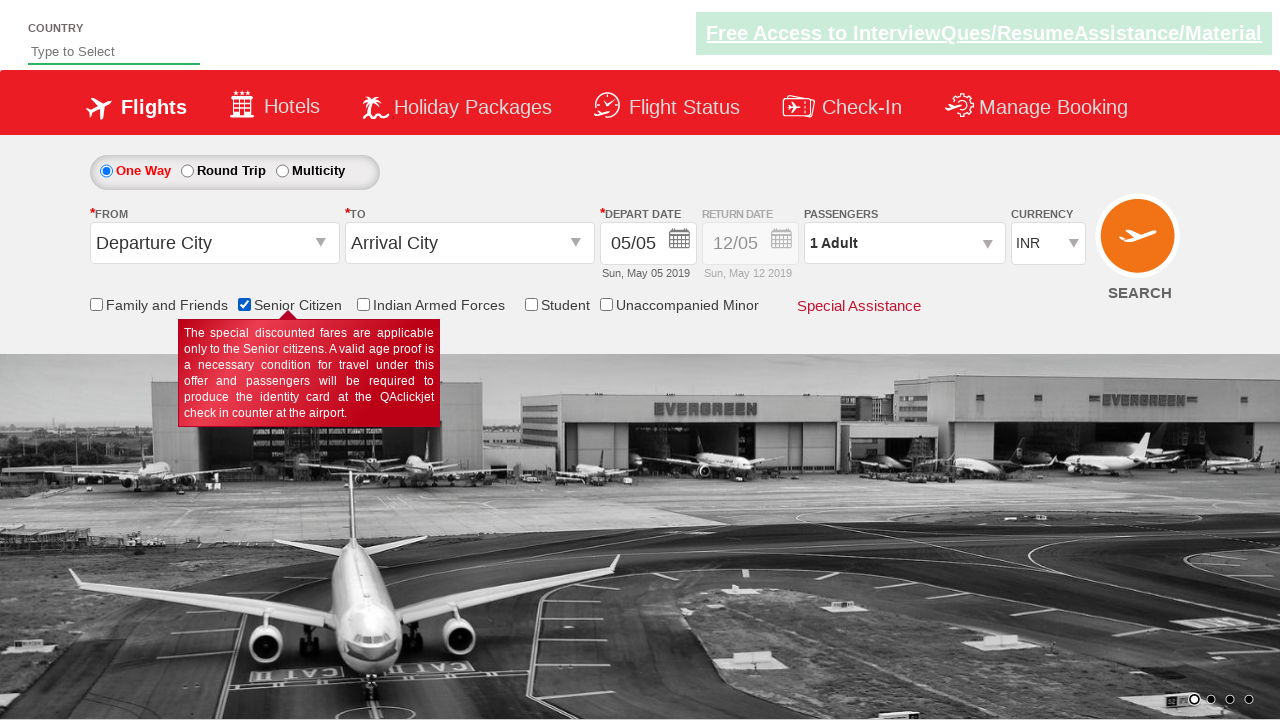

Located all checkboxes on the page
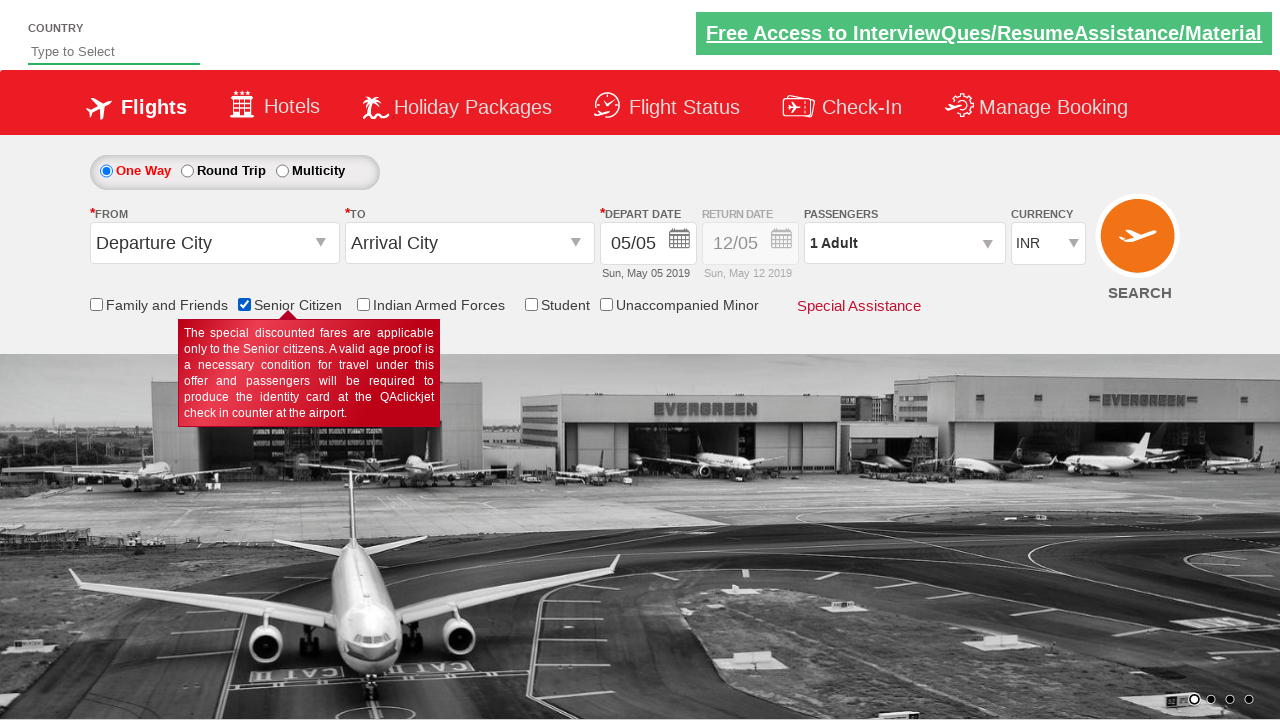

Counted 6 checkboxes on the page
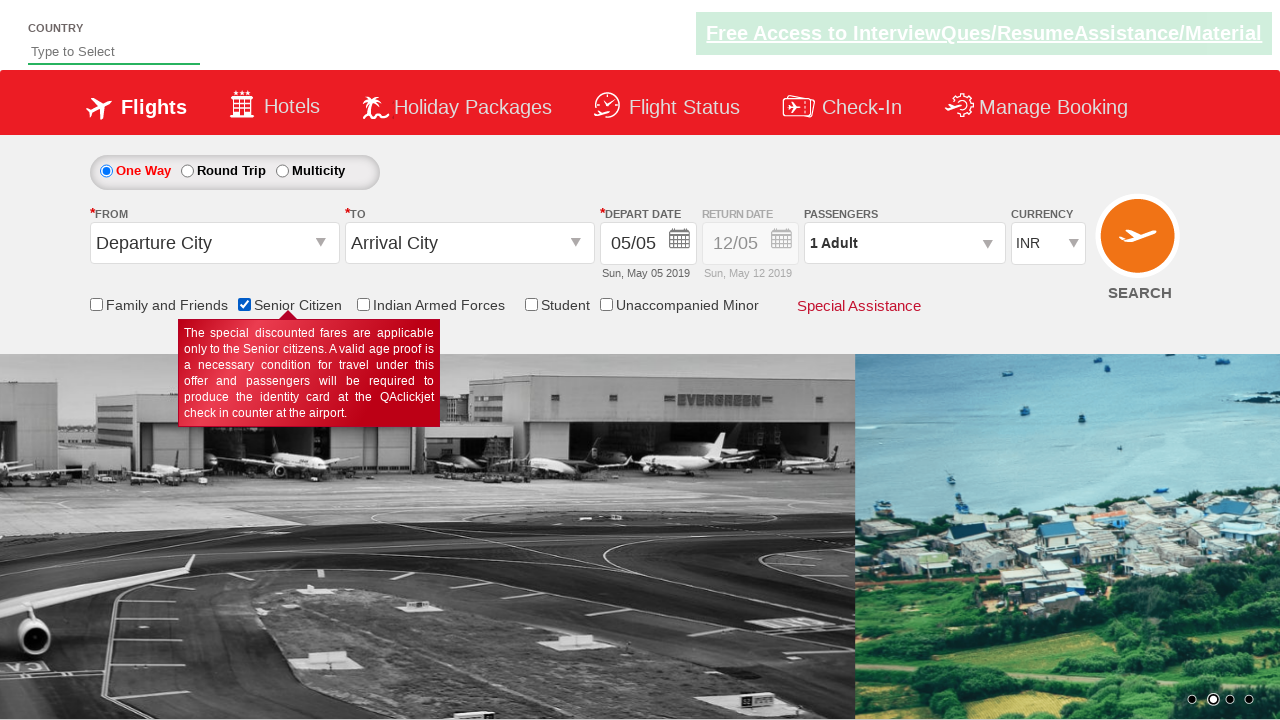

Verified that checkboxes exist on the page
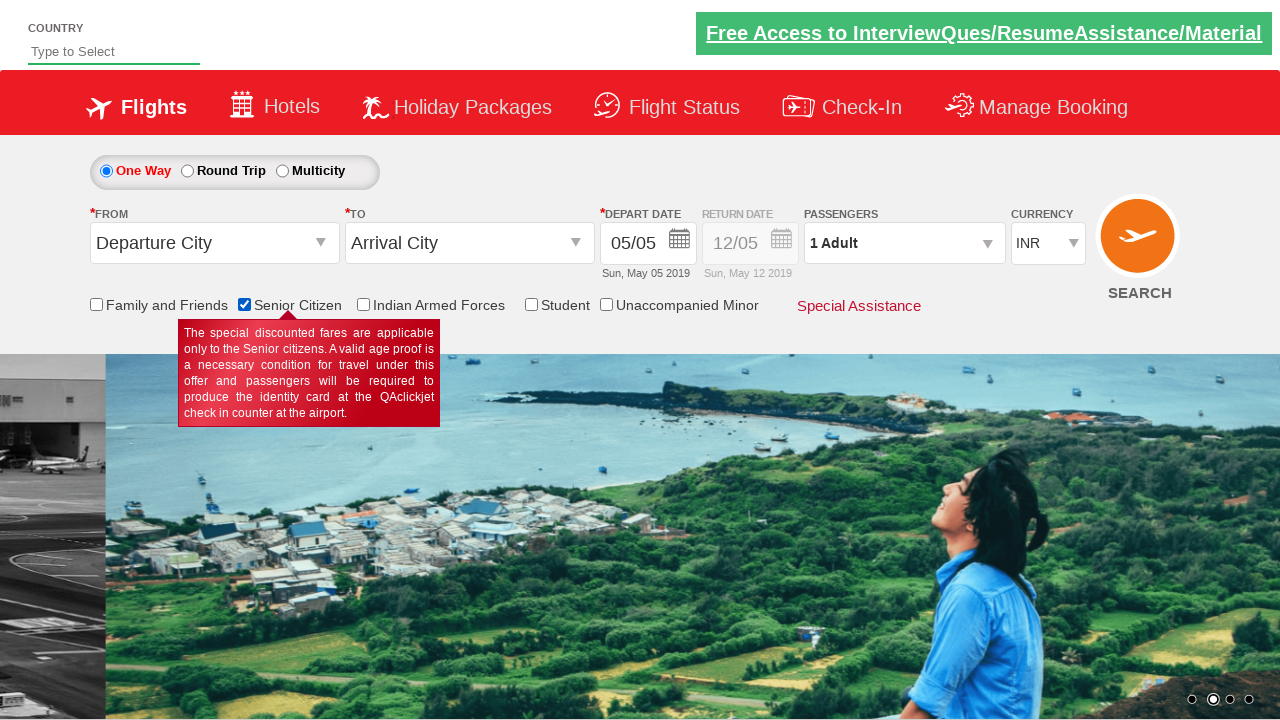

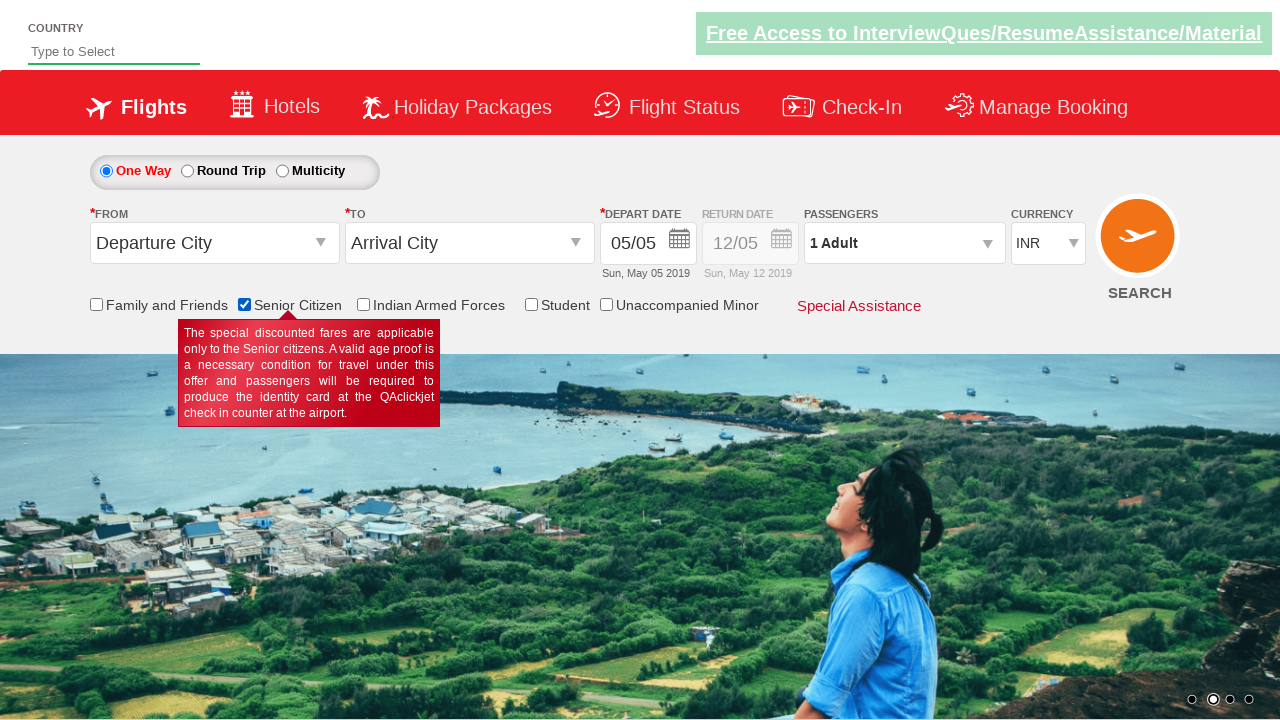